Tests JavaScript confirmation alert handling by clicking a button to trigger a confirmation dialog, accepting the alert, and verifying the result message is displayed on the page.

Starting URL: http://the-internet.herokuapp.com/javascript_alerts

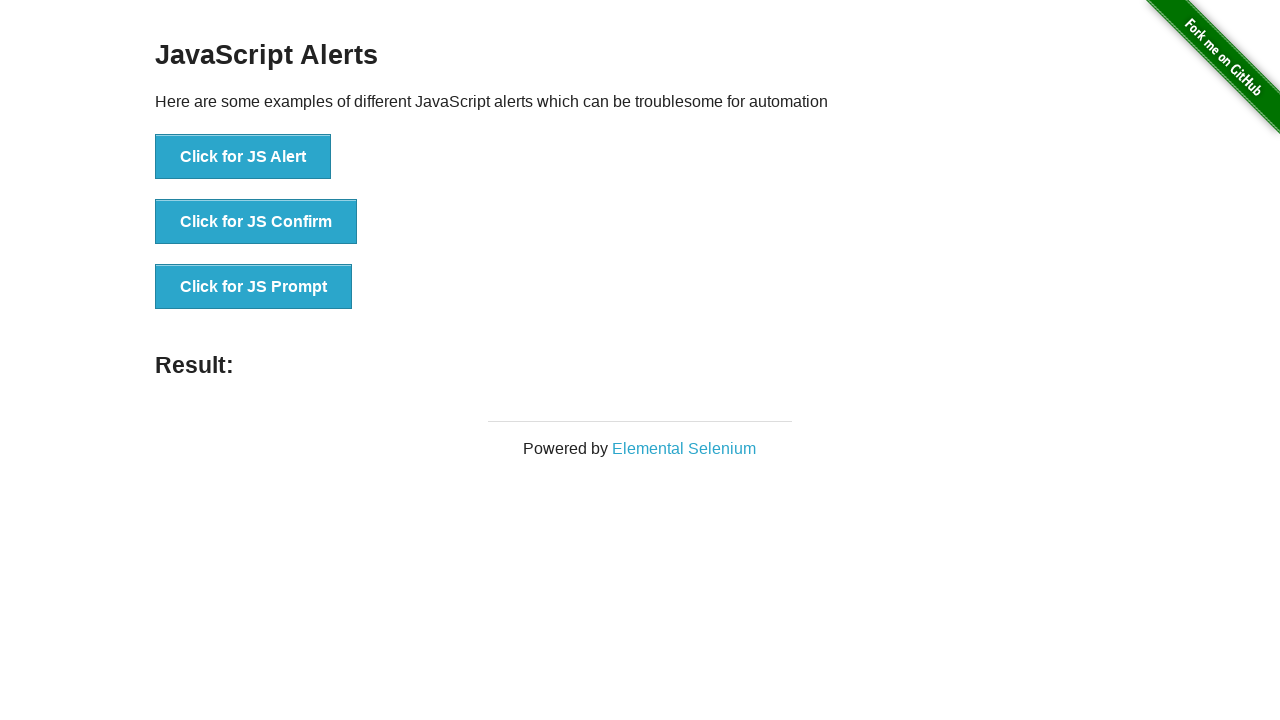

Clicked the second button to trigger JavaScript confirmation alert at (256, 222) on button >> nth=1
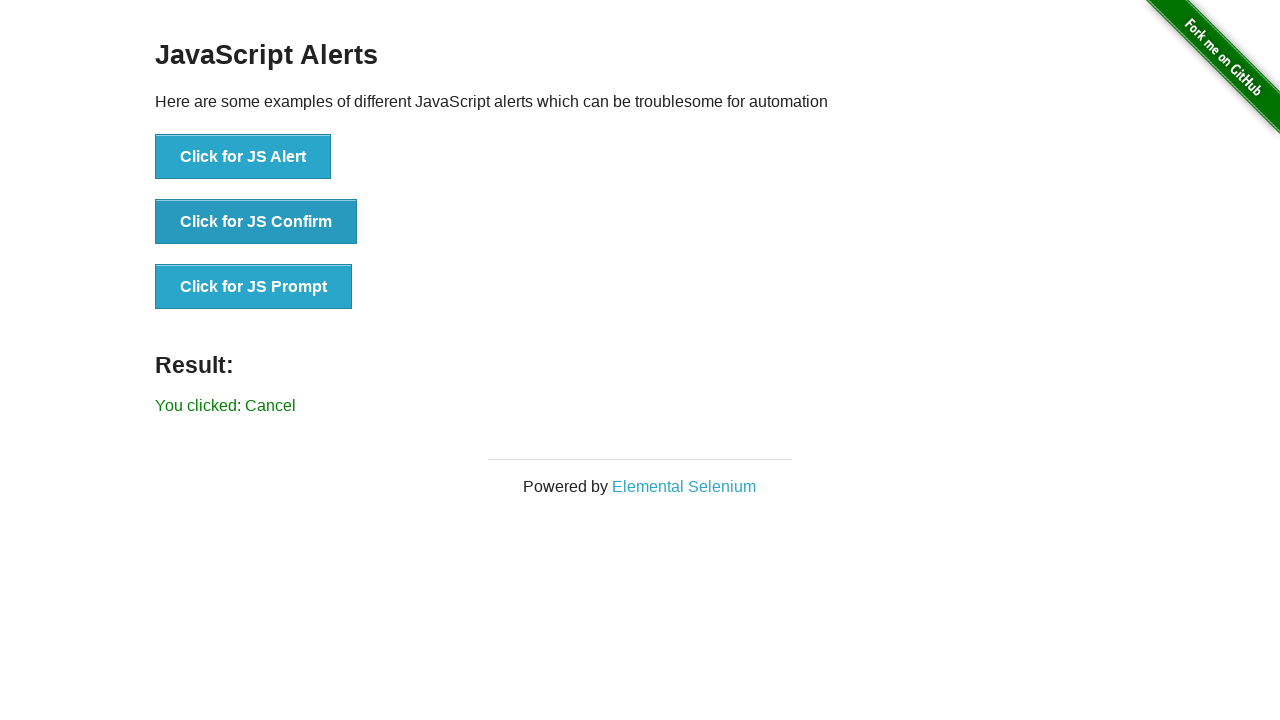

Set up dialog handler to accept confirmation alerts
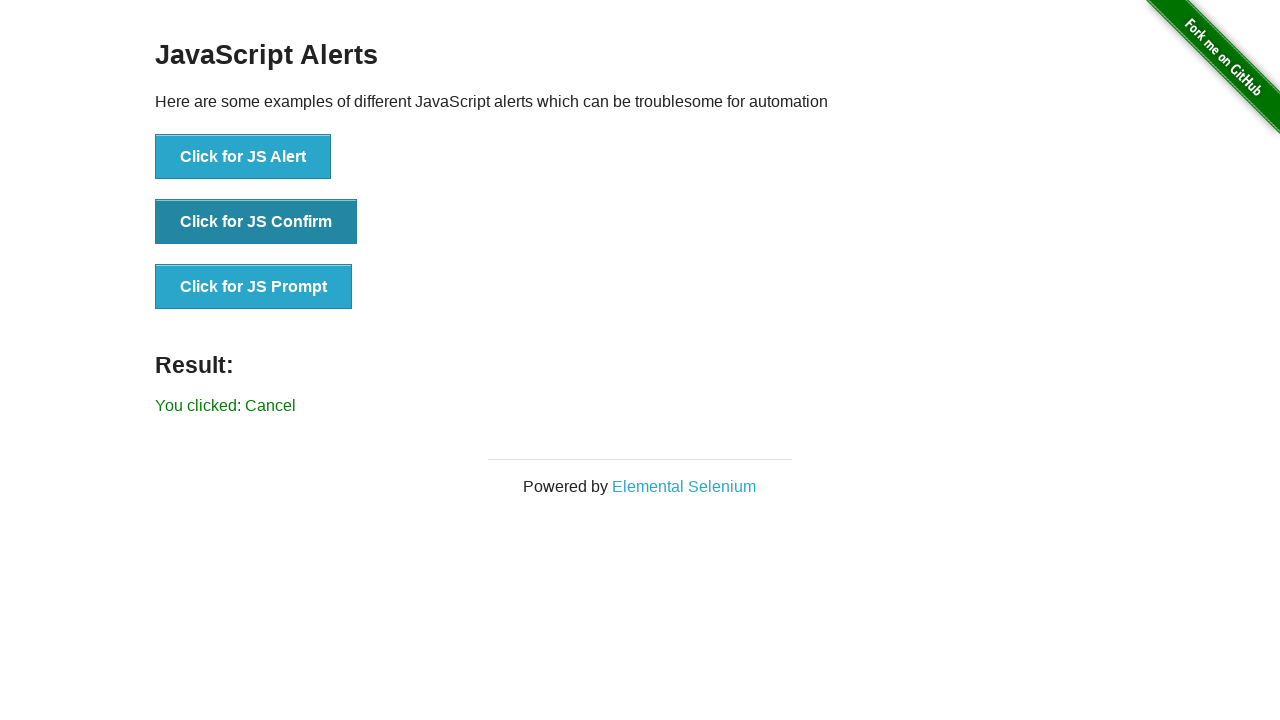

Clicked the second button again to trigger confirmation dialog with handler ready at (256, 222) on button >> nth=1
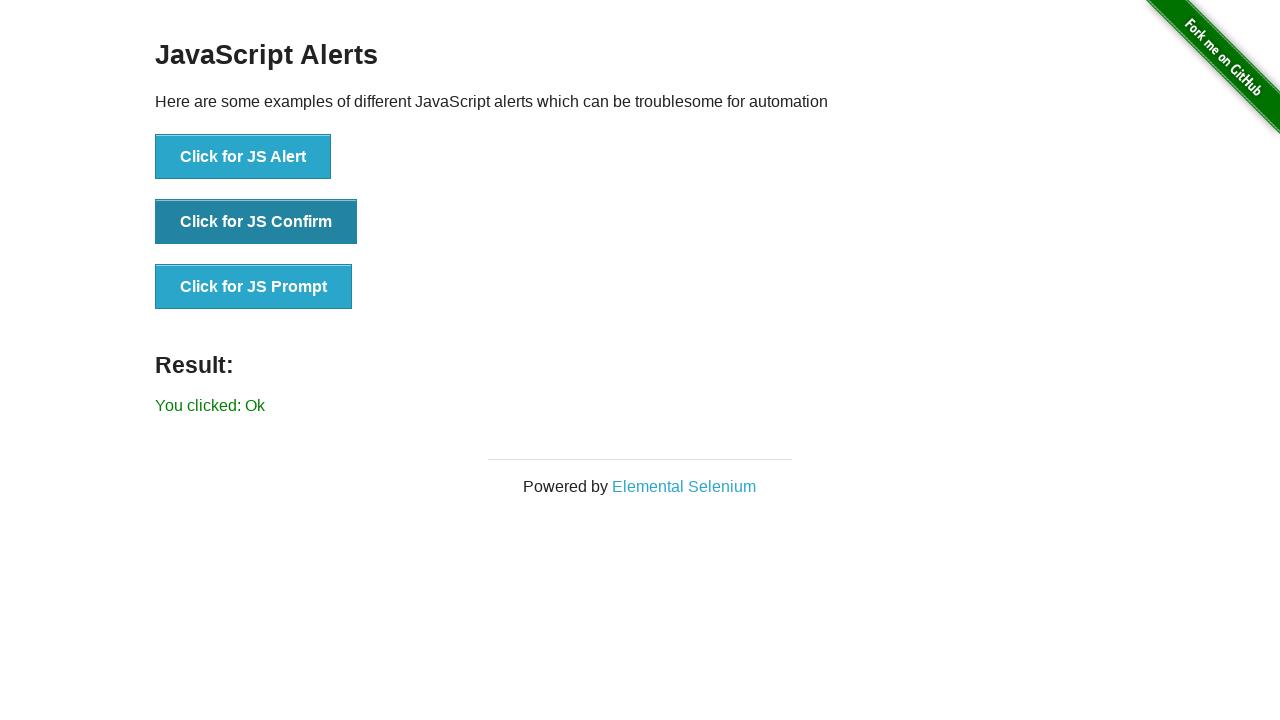

Waited for result element to appear
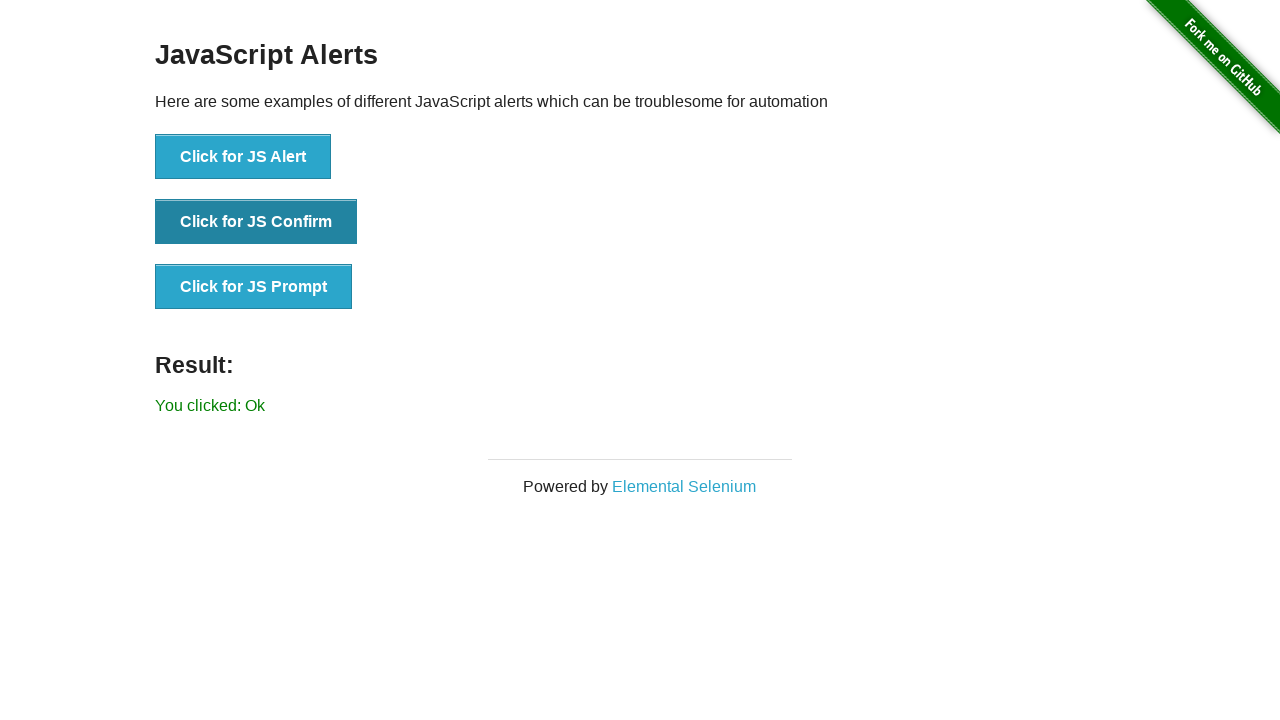

Retrieved result text content
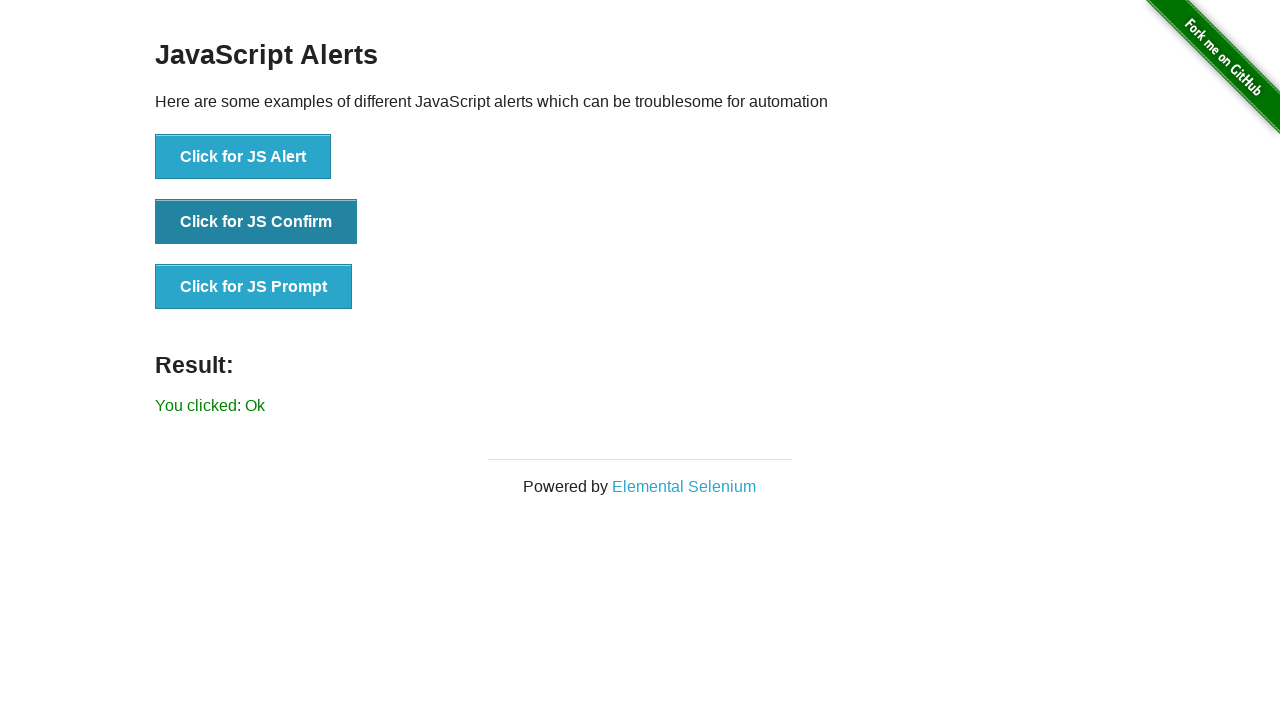

Verified result text equals 'You clicked: Ok'
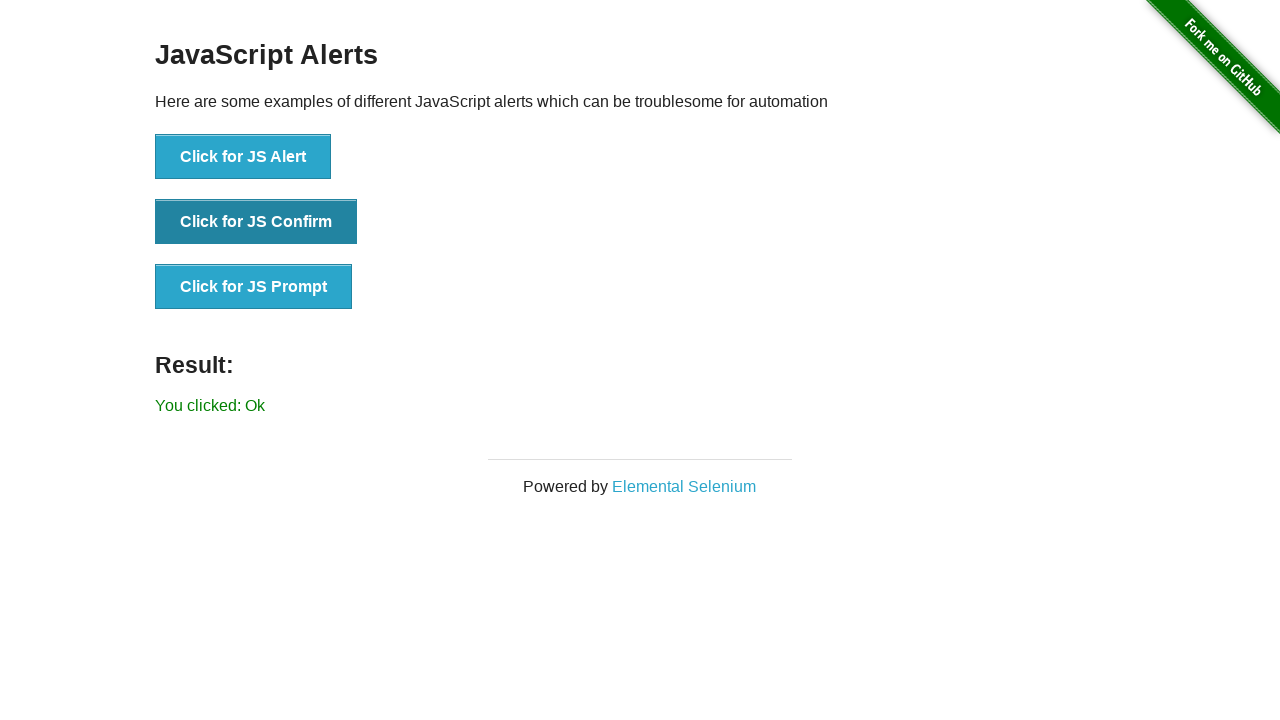

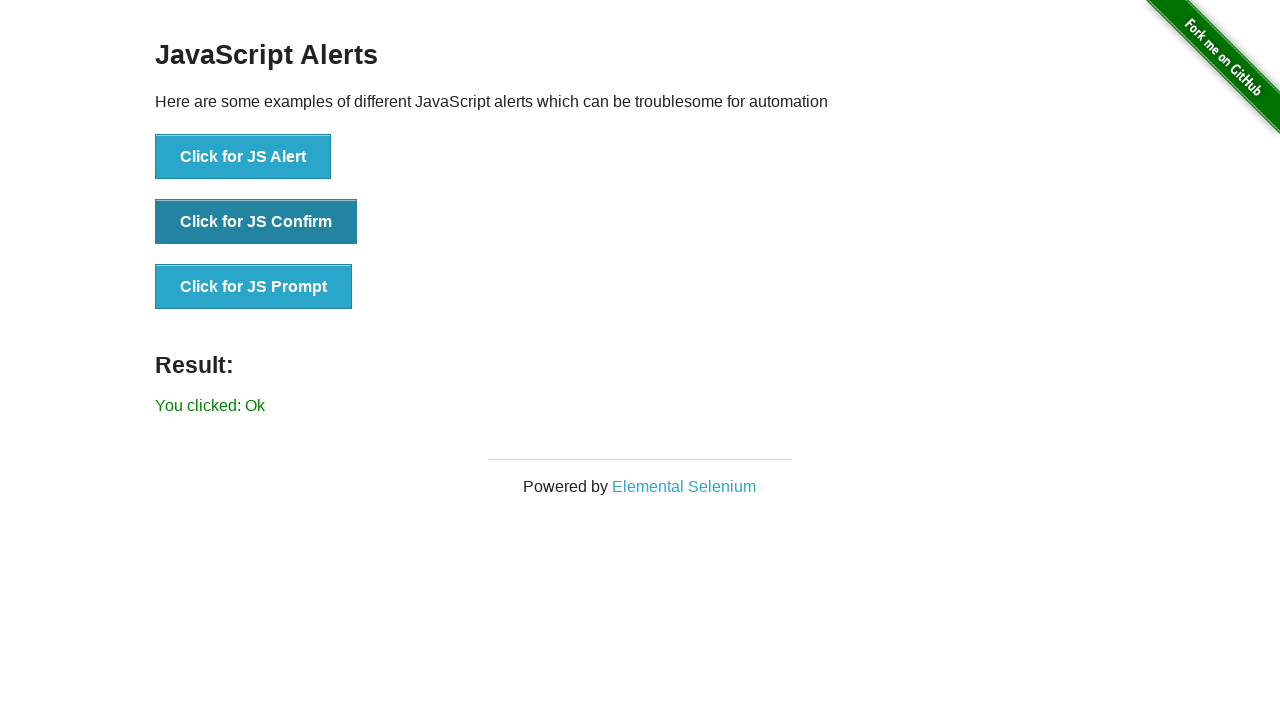